Waits for a price to drop to $100, then books and solves a mathematical problem by calculating the natural logarithm of a trigonometric expression

Starting URL: http://suninjuly.github.io/explicit_wait2.html

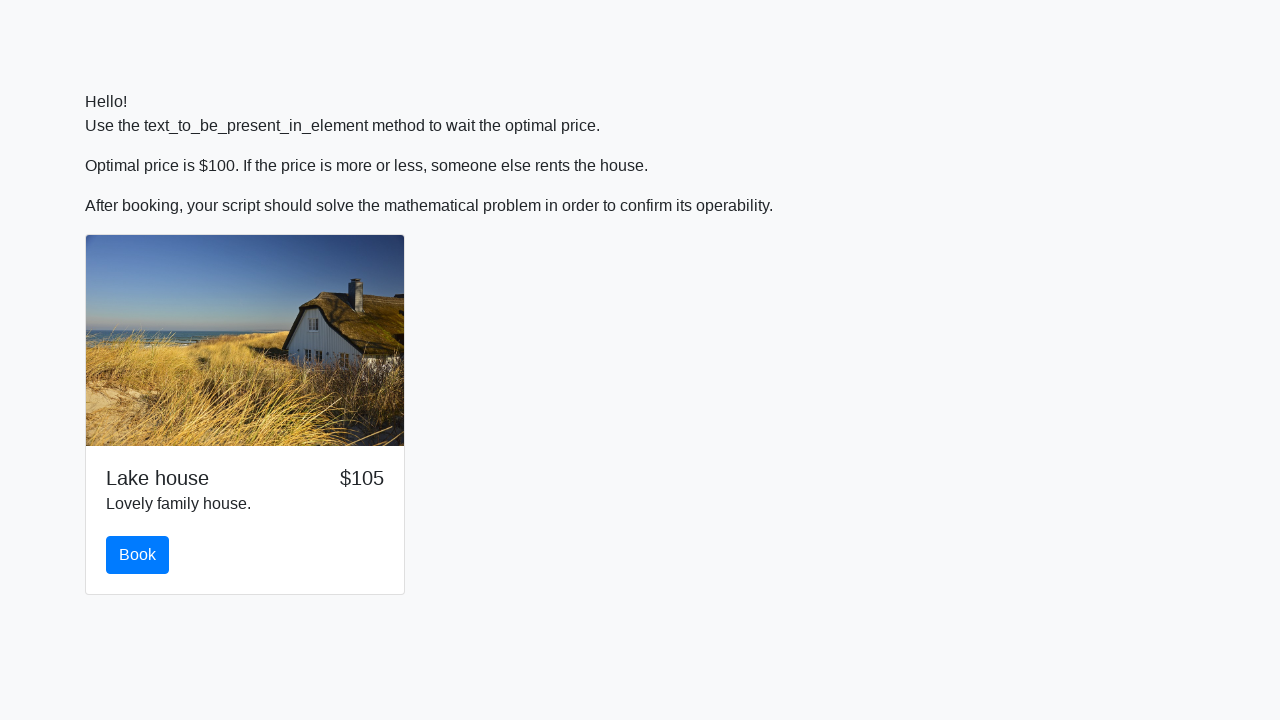

Waited for price to drop to $100
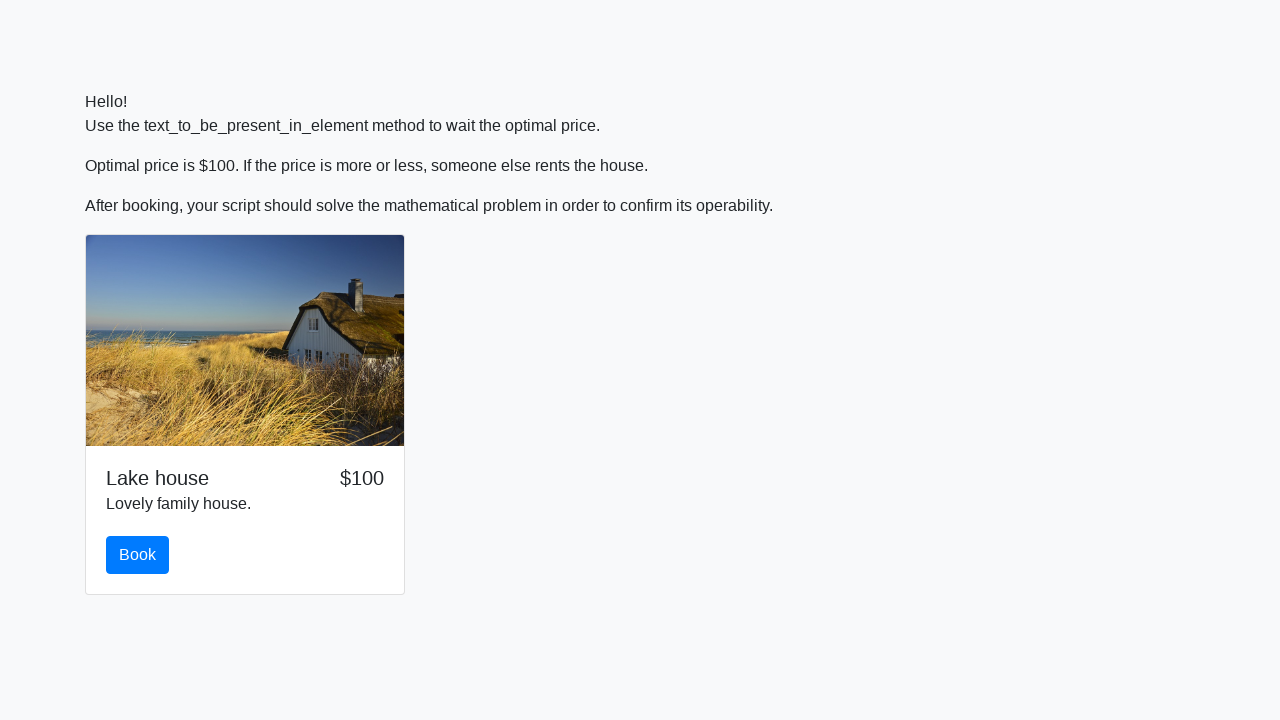

Clicked the Book button at (138, 555) on #book
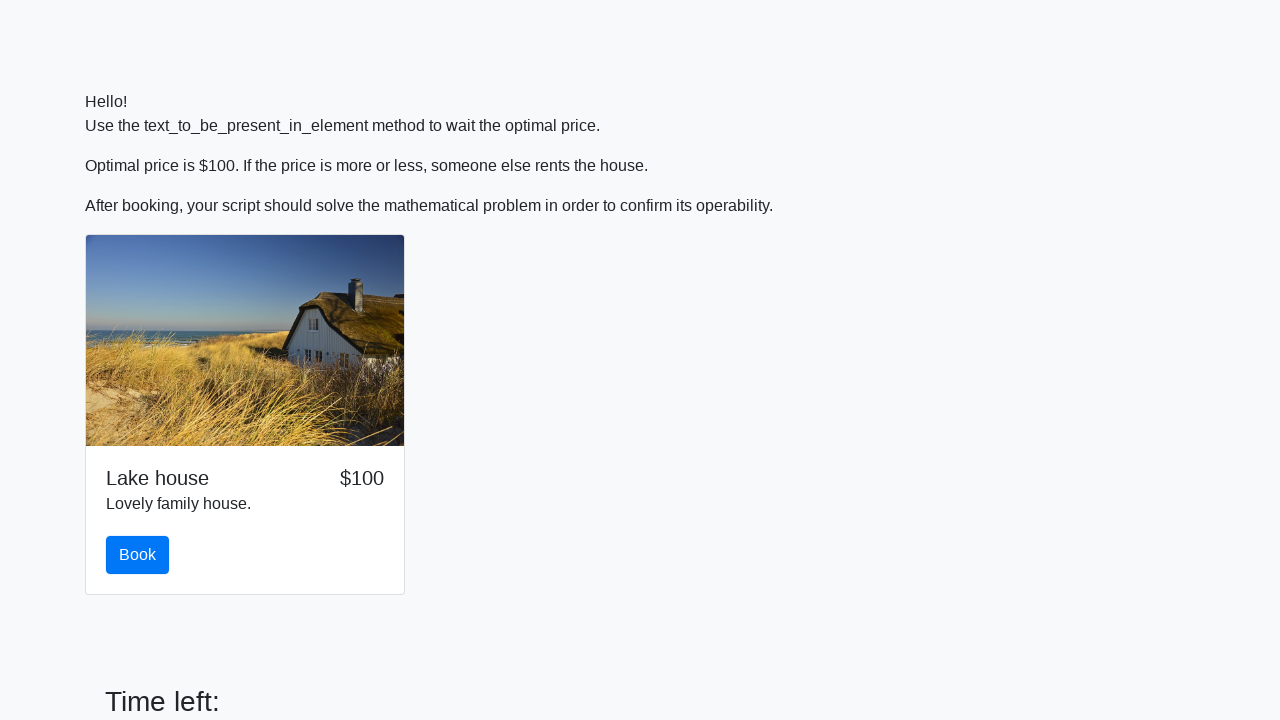

Retrieved input value for calculation
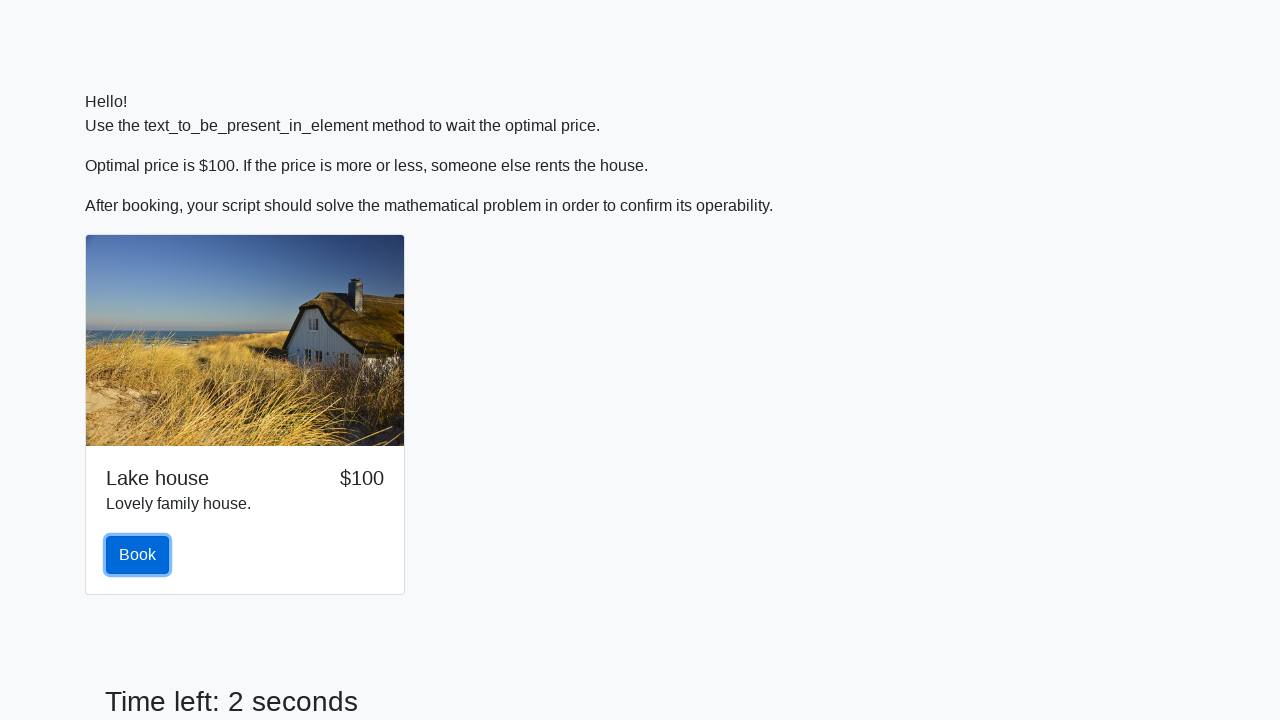

Calculated natural logarithm of trigonometric expression: 1.2969362244732856
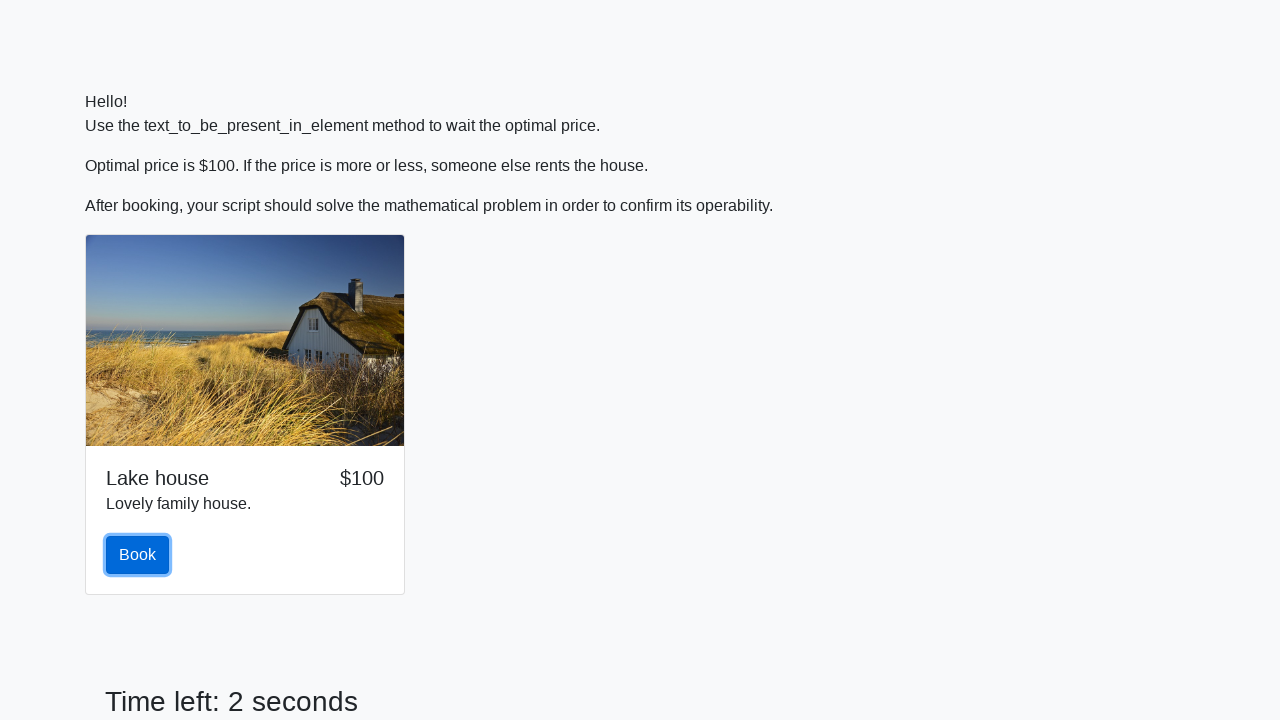

Filled in the calculated answer on #answer
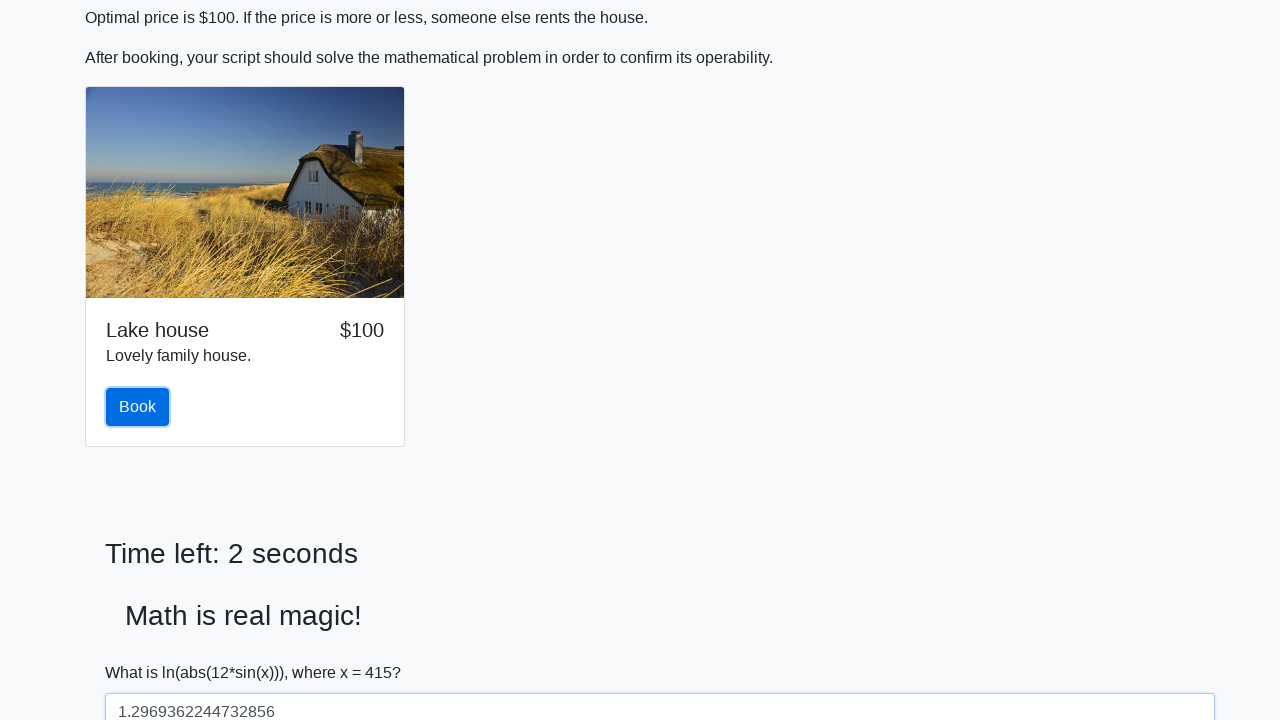

Clicked the Solve button to submit solution at (143, 651) on #solve
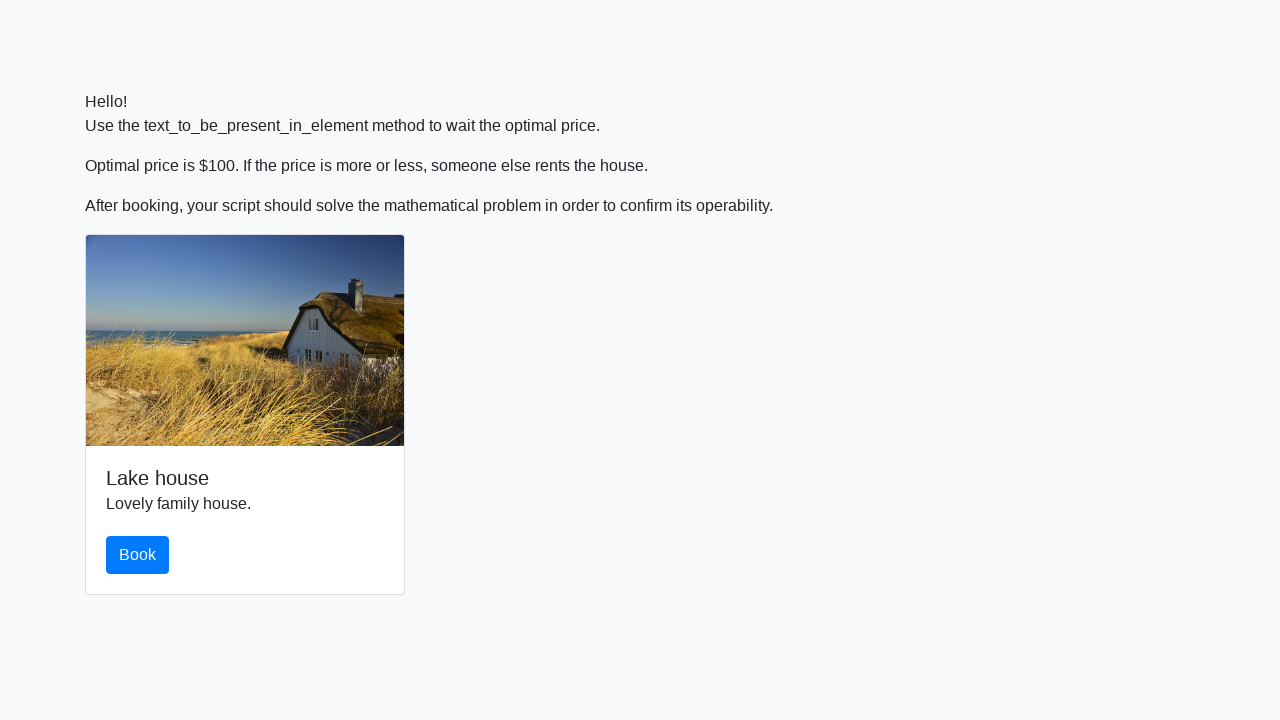

Accepted alert dialog
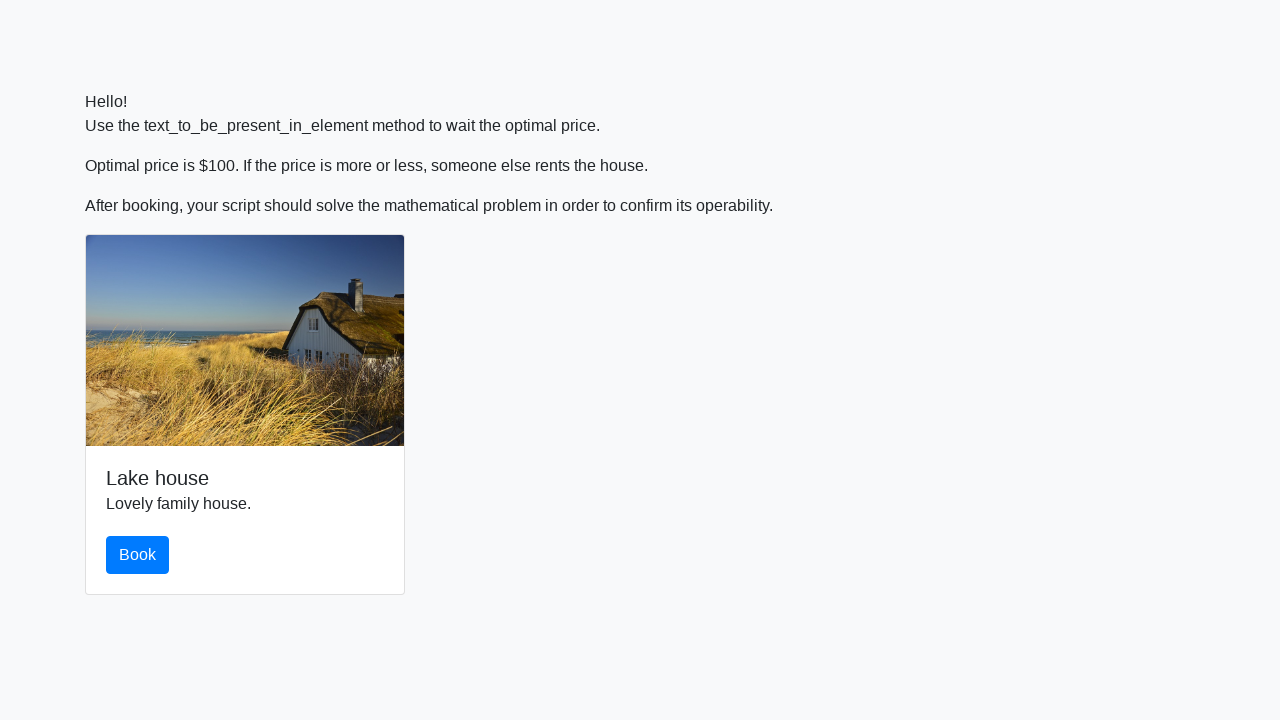

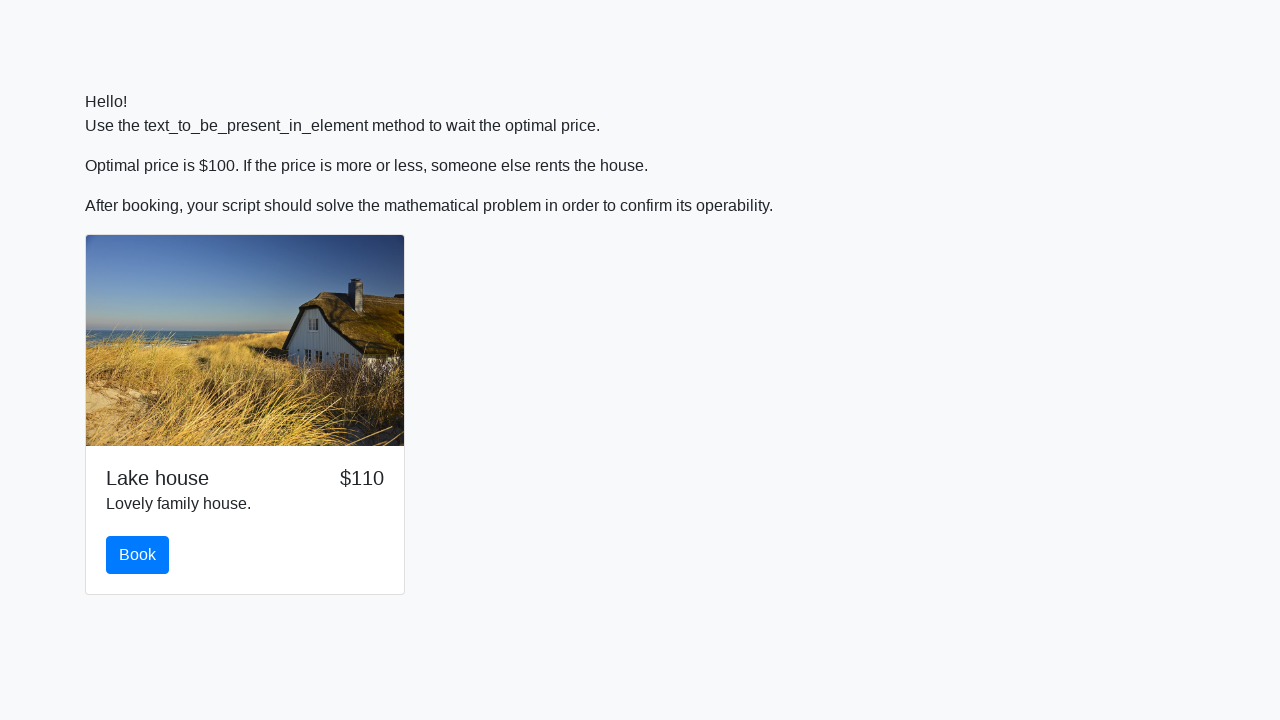